Navigates from homepage to the signup/login page and verifies the login form heading is visible

Starting URL: https://automationexercise.com/

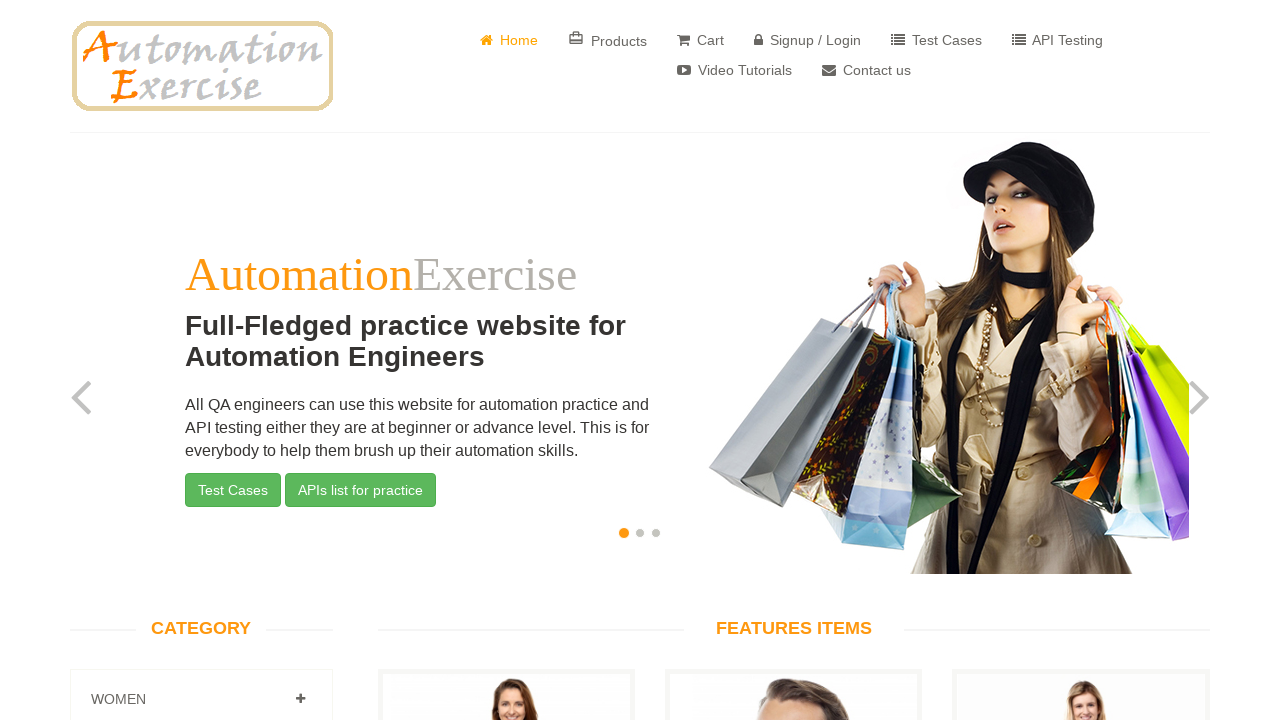

Clicked on Signup / Login link at (808, 40) on xpath=//a[normalize-space()='Signup / Login']
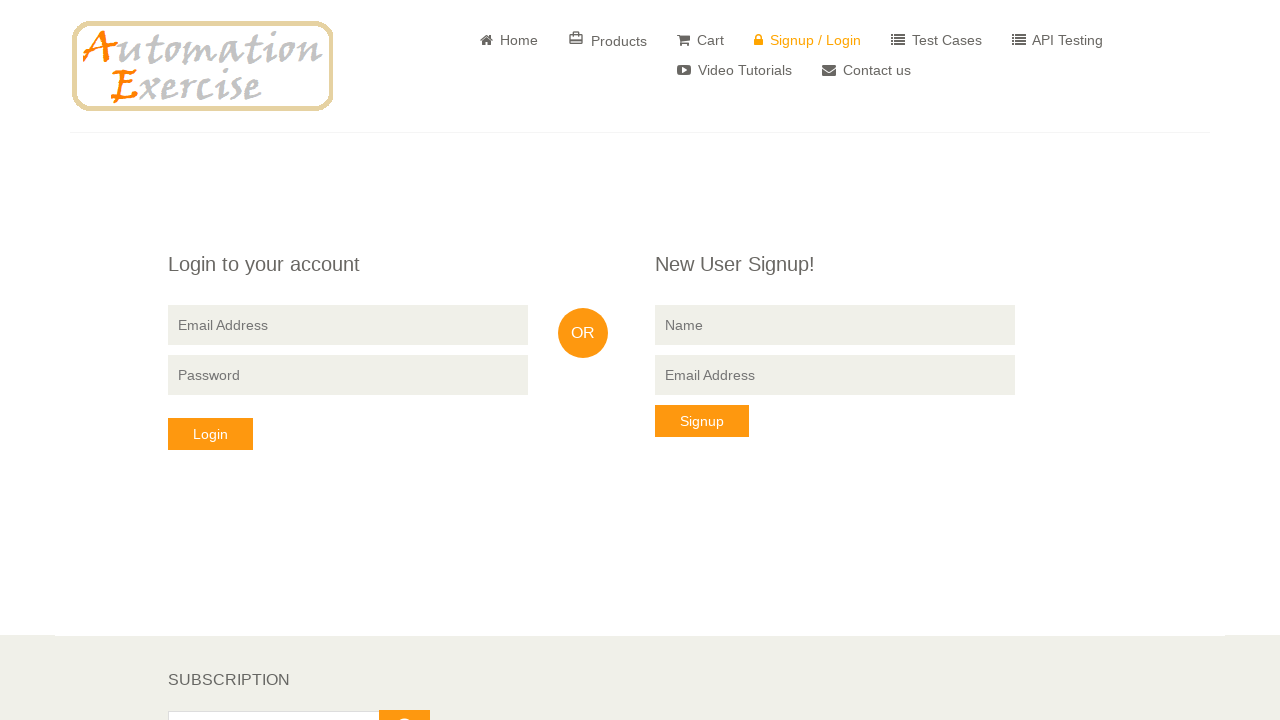

Login page heading 'Login to your account' is visible
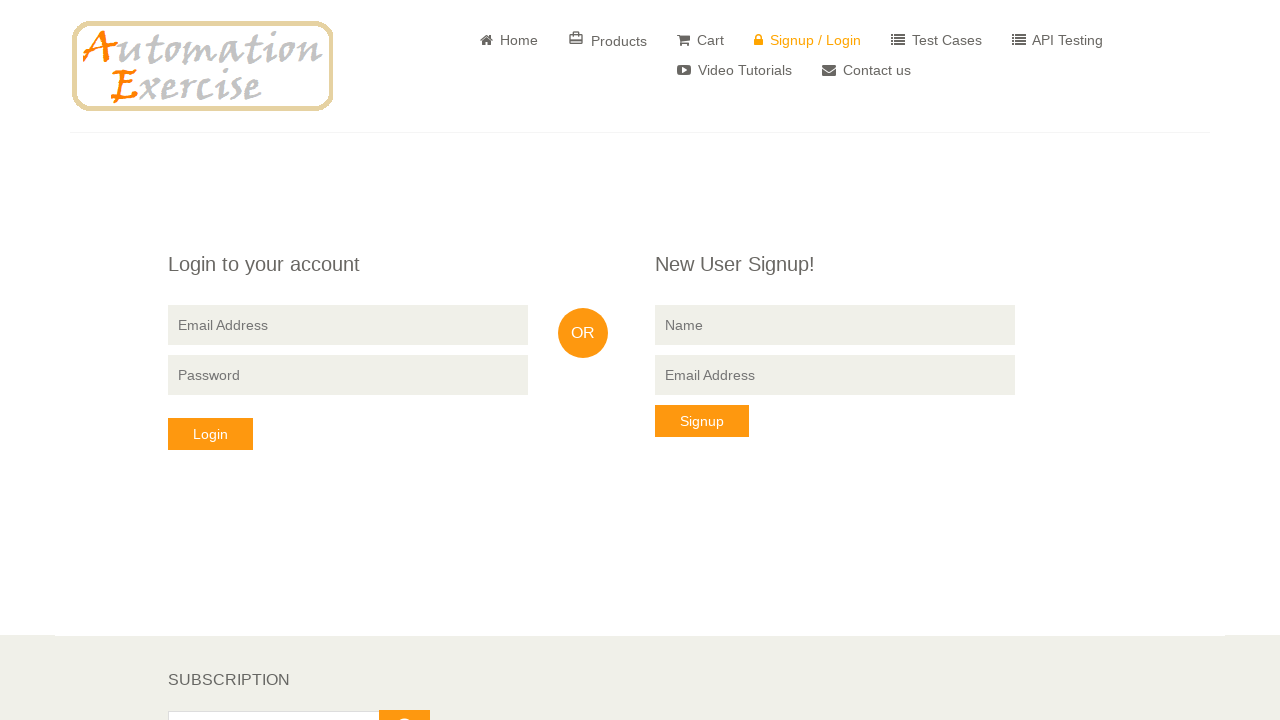

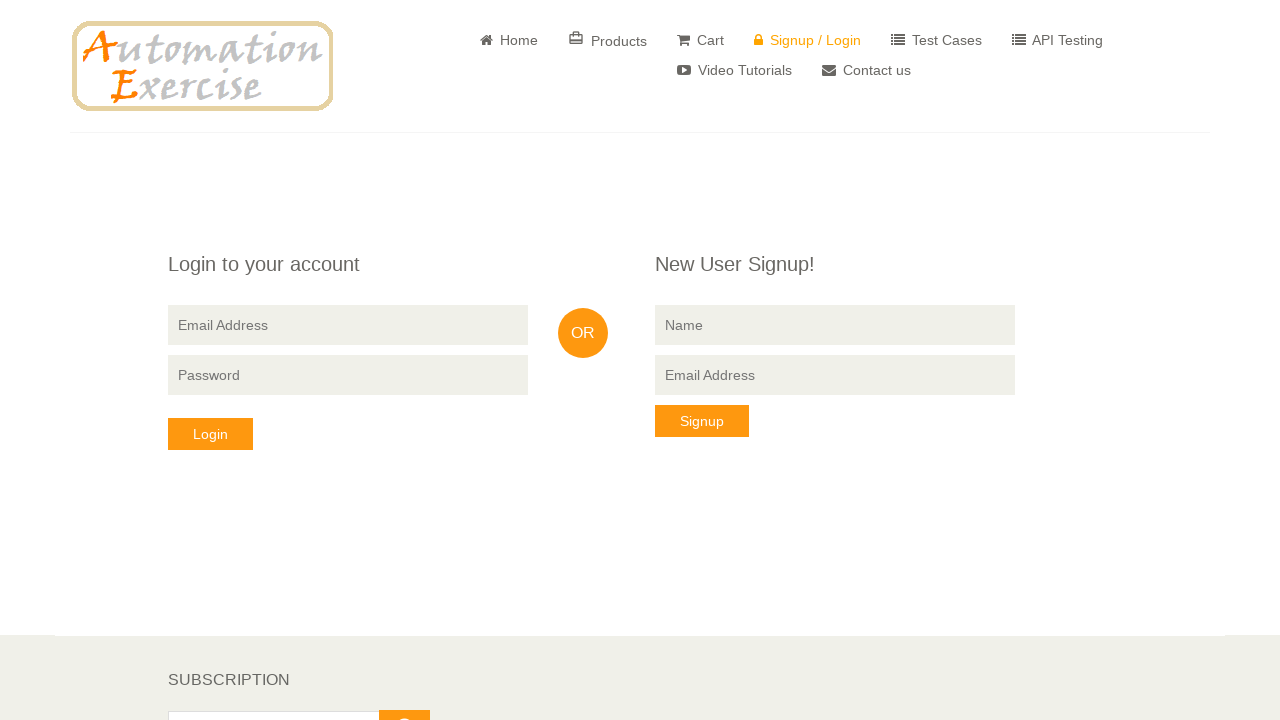